Tests FAQ accordion - clicks on question 5 and verifies the answer about battery charge is displayed

Starting URL: https://qa-scooter.praktikum-services.ru/

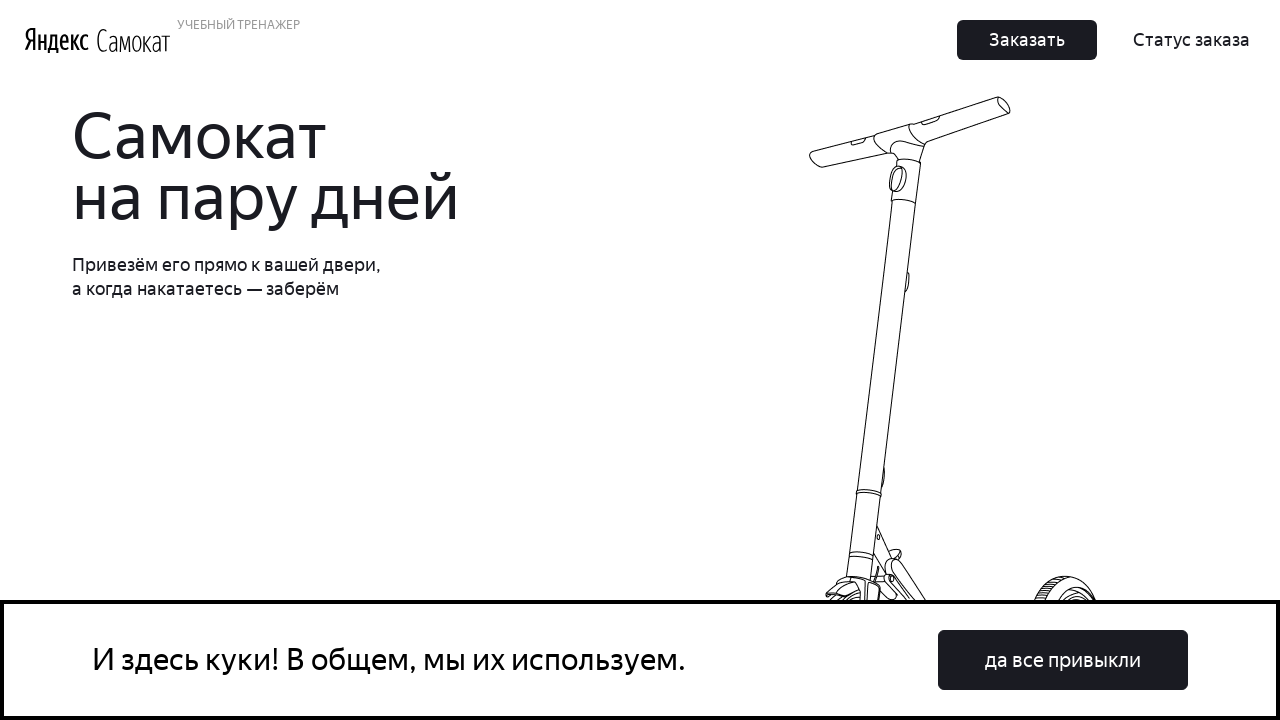

Clicked on FAQ accordion question 5 at (967, 380) on .accordion__item >> nth=5
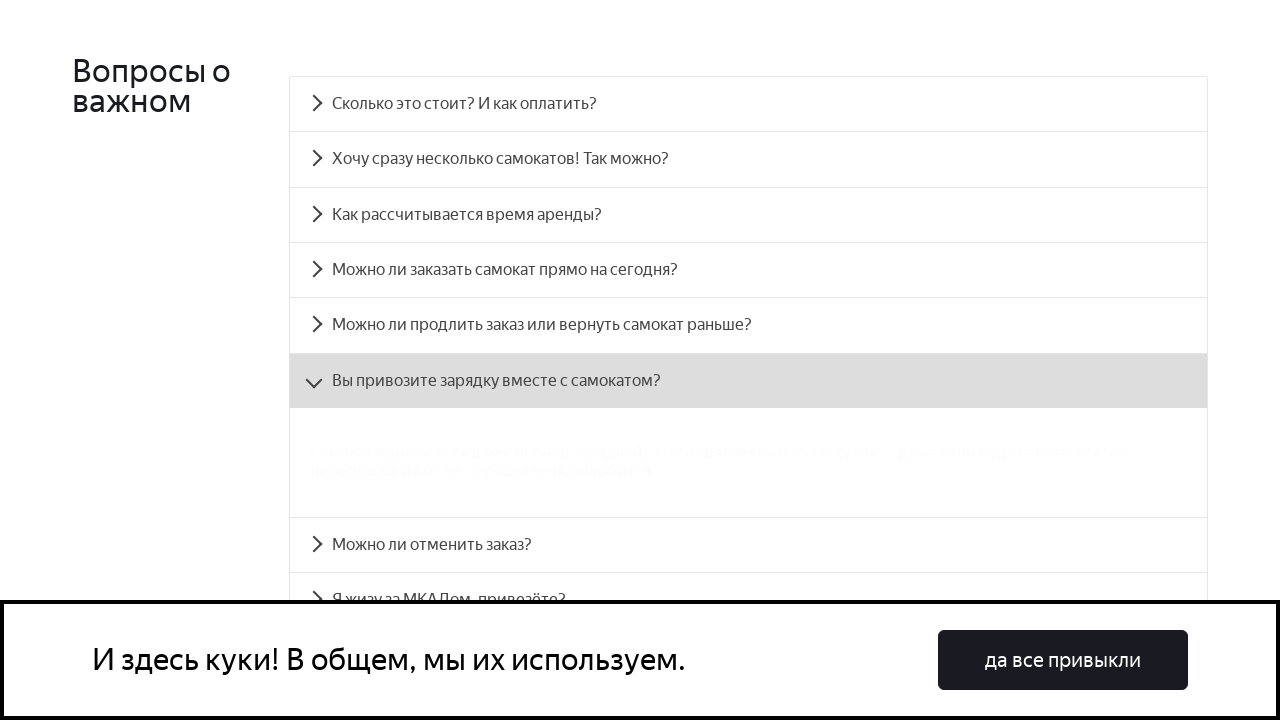

Answer about battery charge is displayed
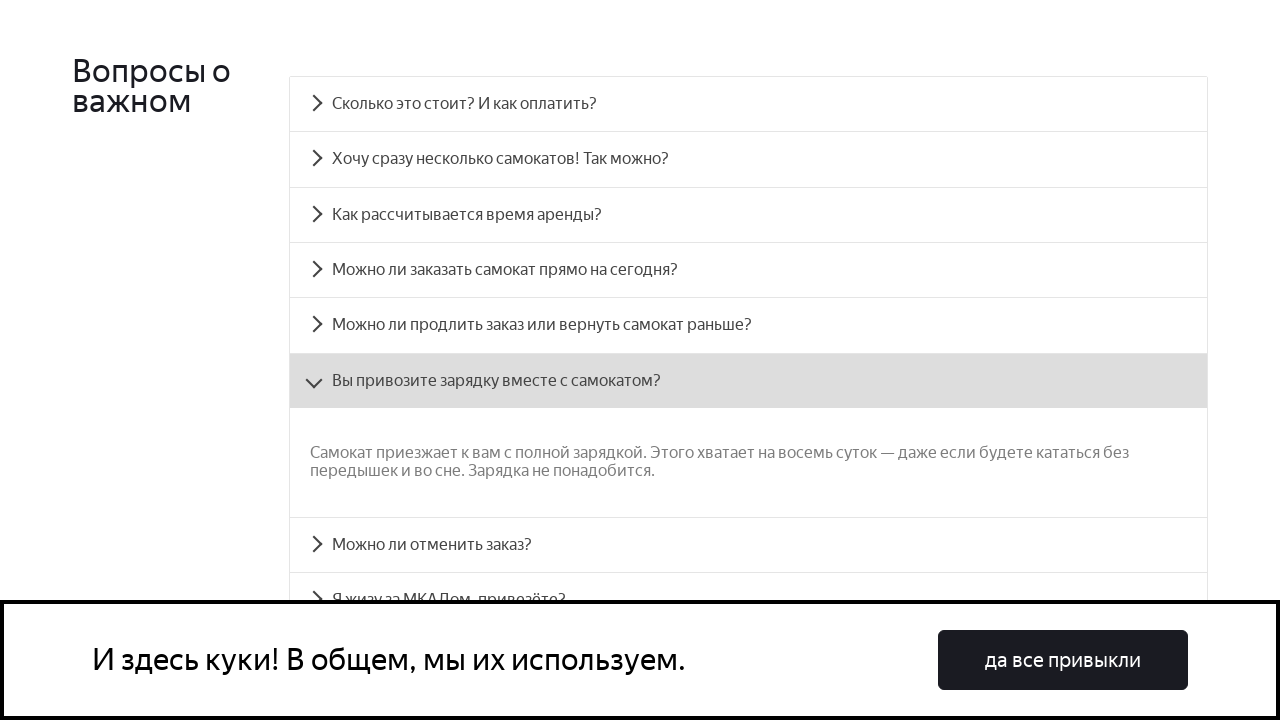

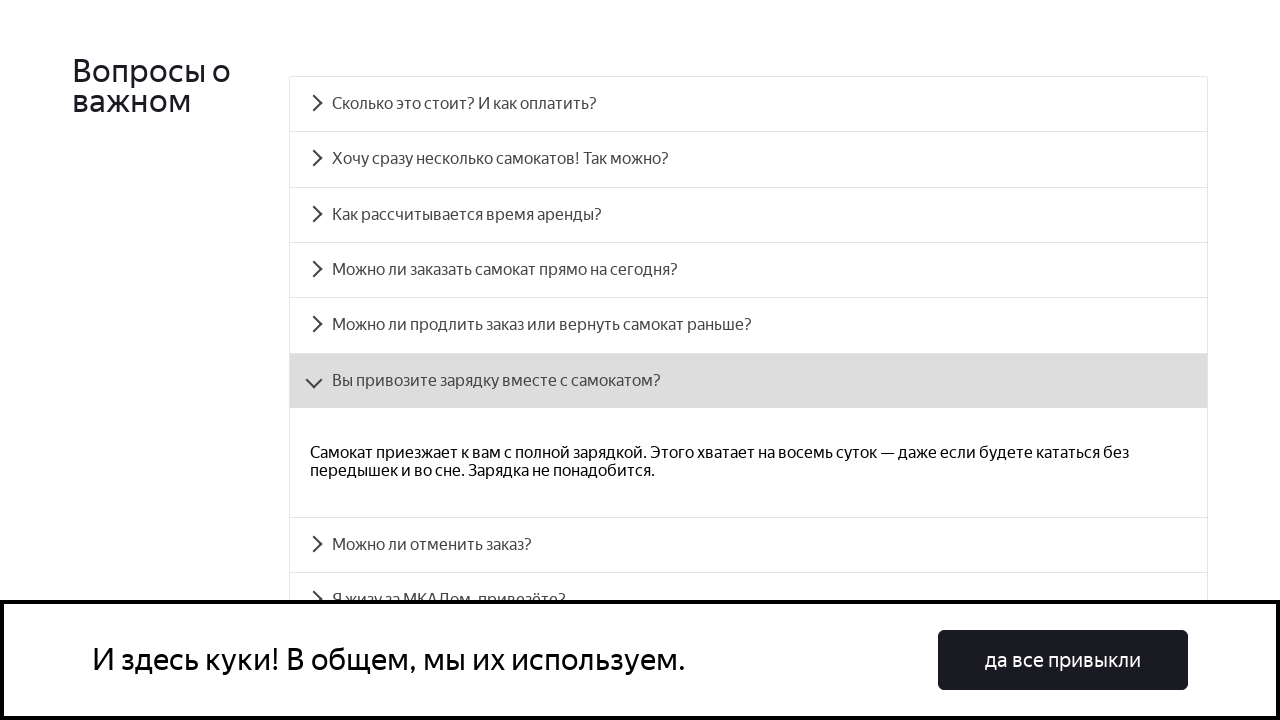